Tests basic HTML form functionality by filling in a username field and submitting the form on a test page designed for form practice.

Starting URL: https://testpages.herokuapp.com/styled/basic-html-form-test.html

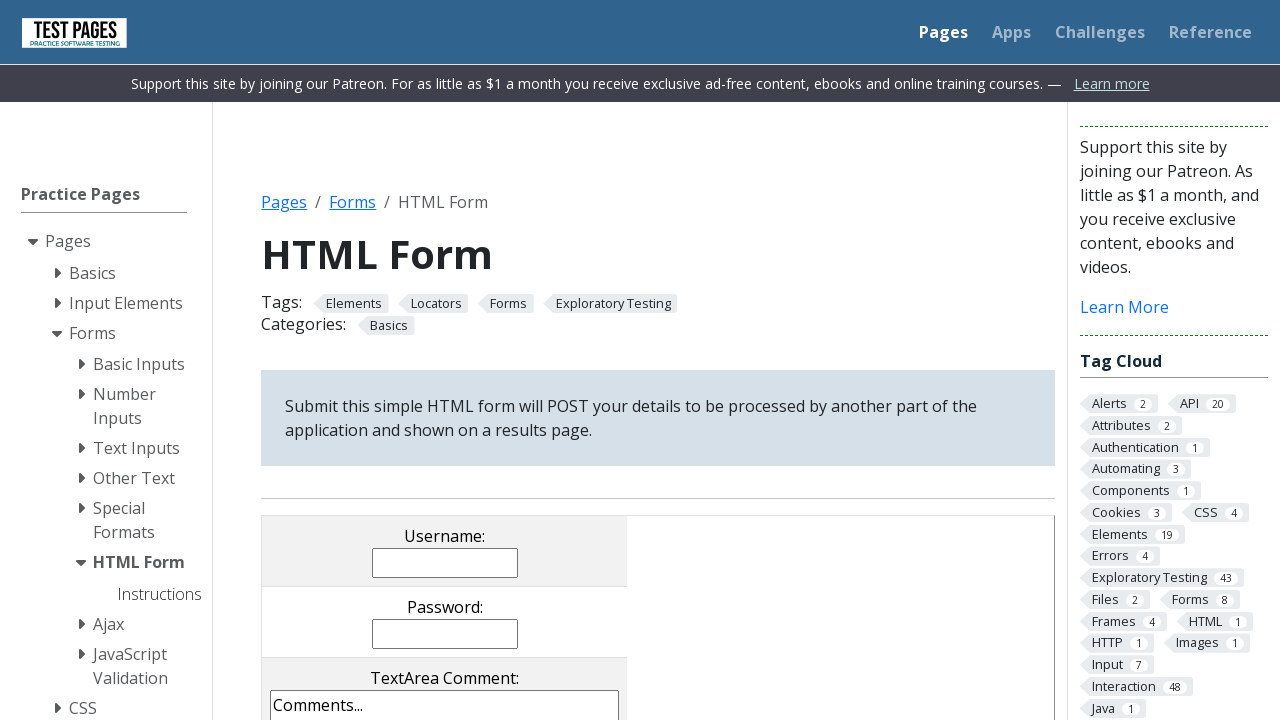

Filled username field with 'Alexander' on [name='username']
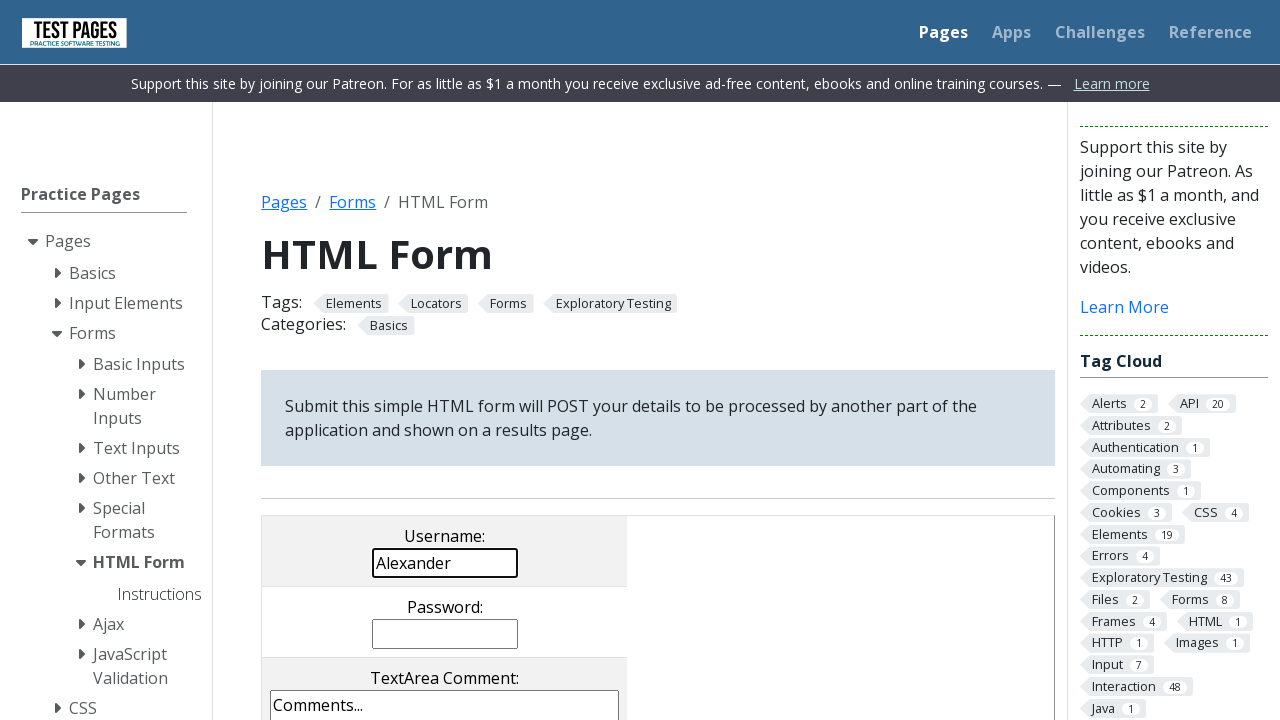

Clicked submit button to submit form at (504, 360) on [value='submit']
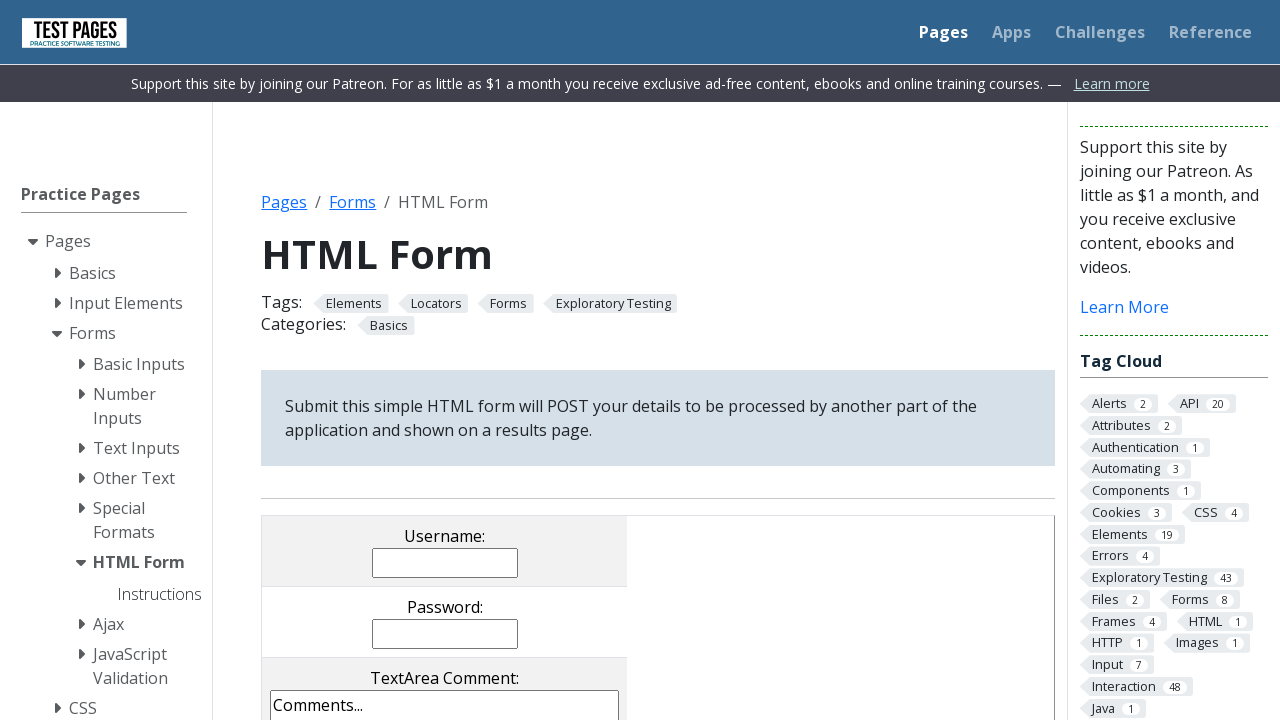

Form submission completed and page loaded
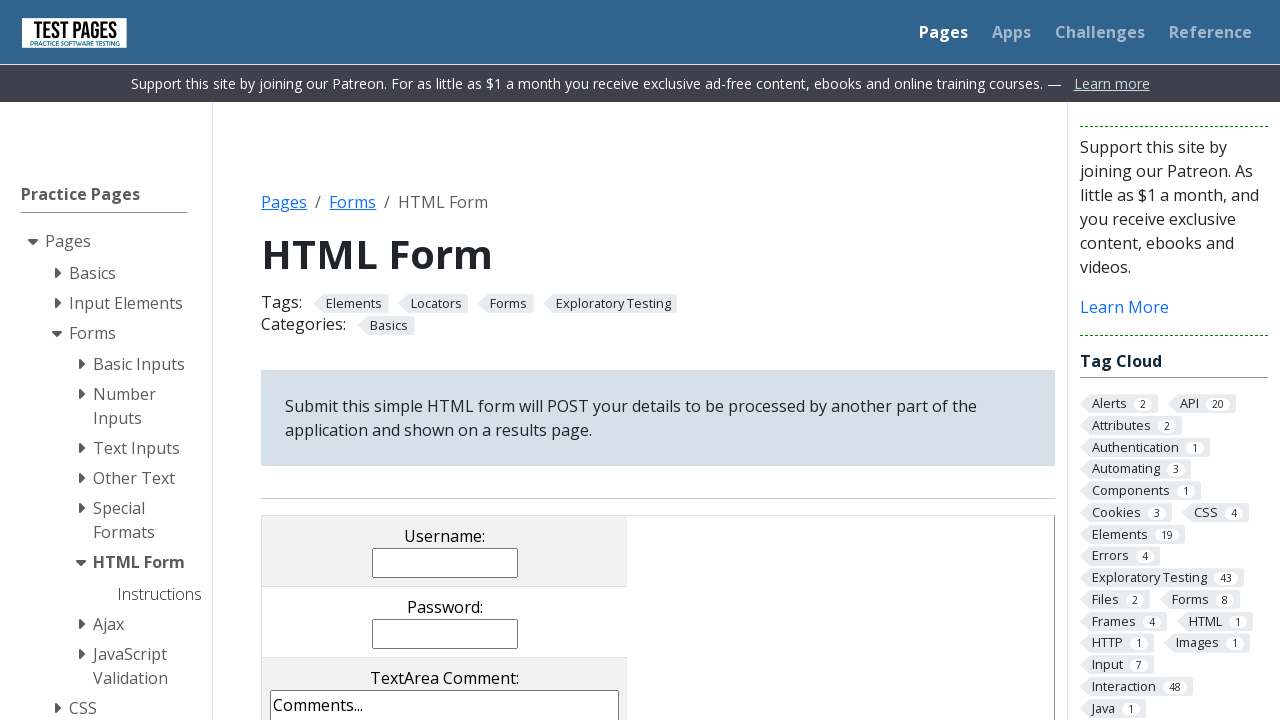

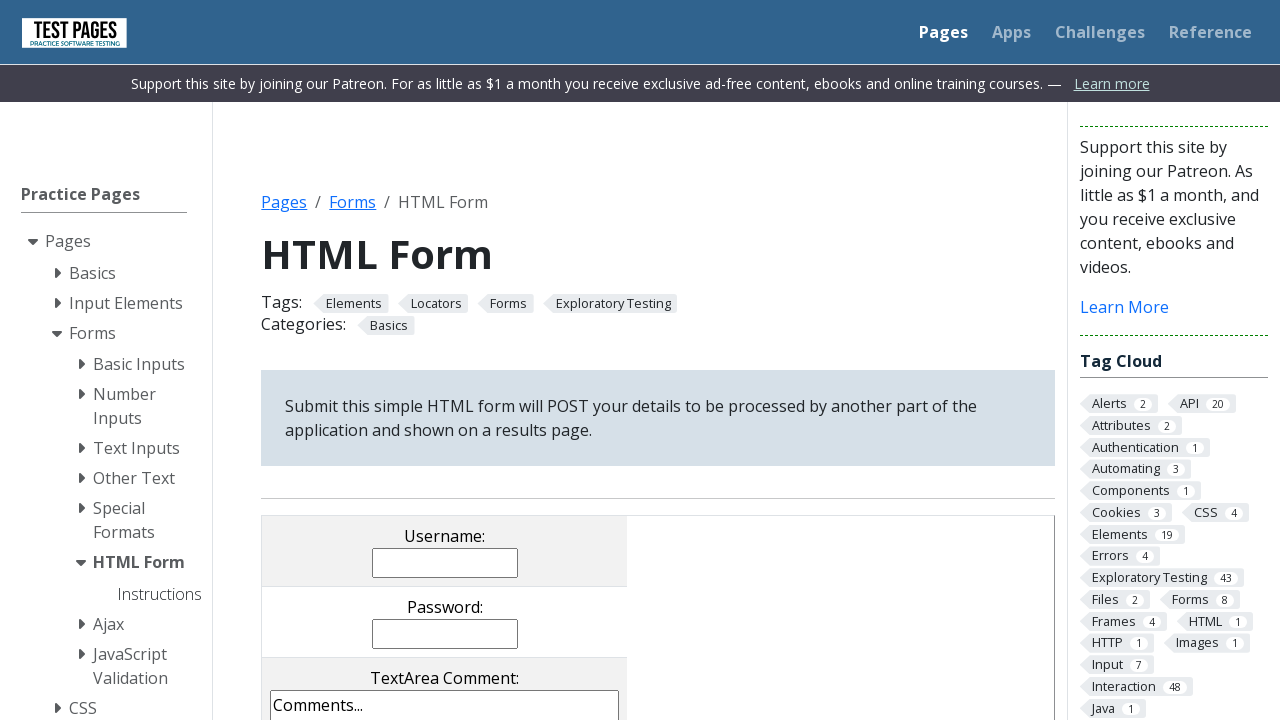